Tests flight search functionality on BlazeDemo by selecting departure city (Paris) and destination city (London), then submitting the search and verifying the results table loads with flight options.

Starting URL: https://blazedemo.com/

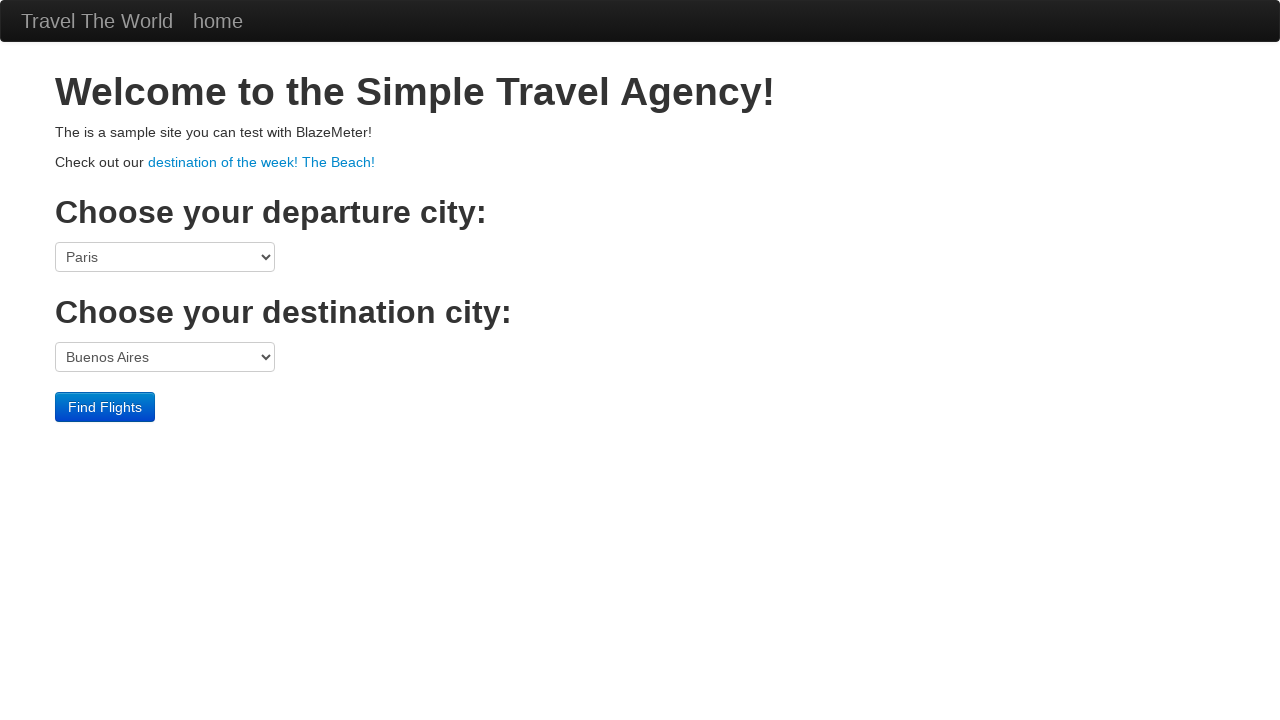

Selected Paris as departure city from dropdown on select[name='fromPort']
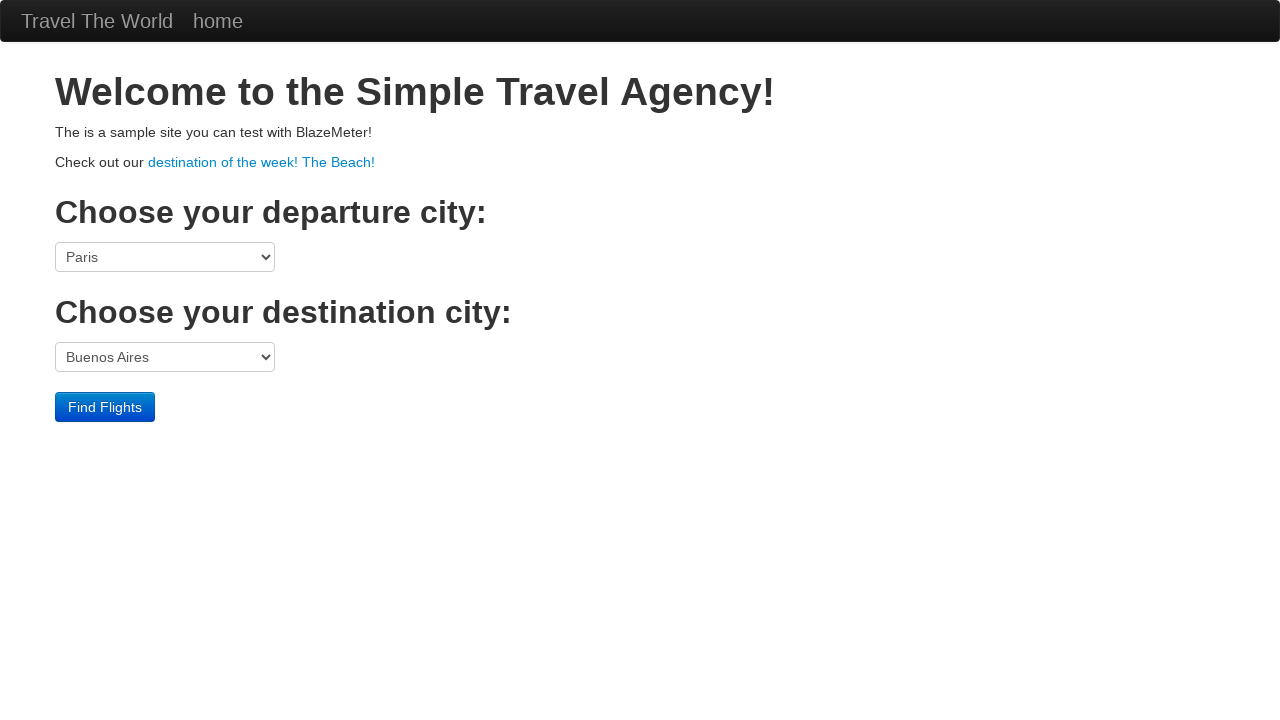

Selected London as destination city from dropdown on select[name='toPort']
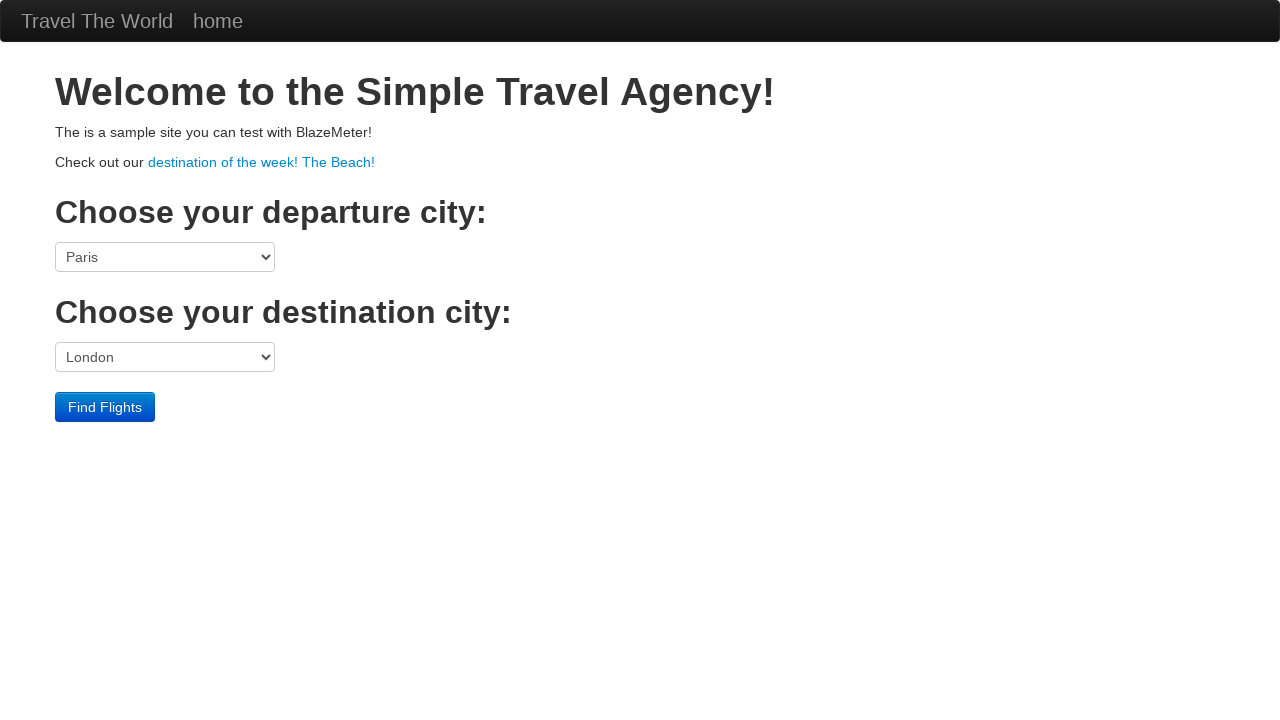

Clicked submit button to search for flights at (105, 407) on input[type='submit']
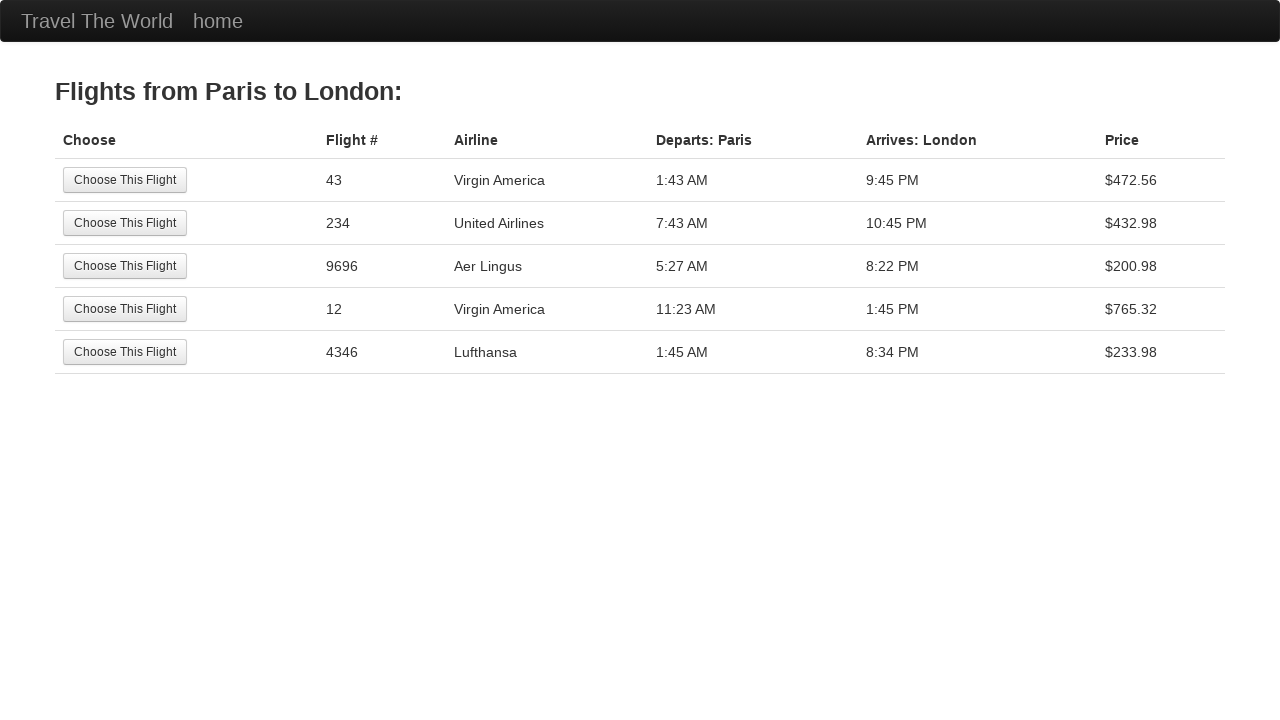

Results table loaded successfully
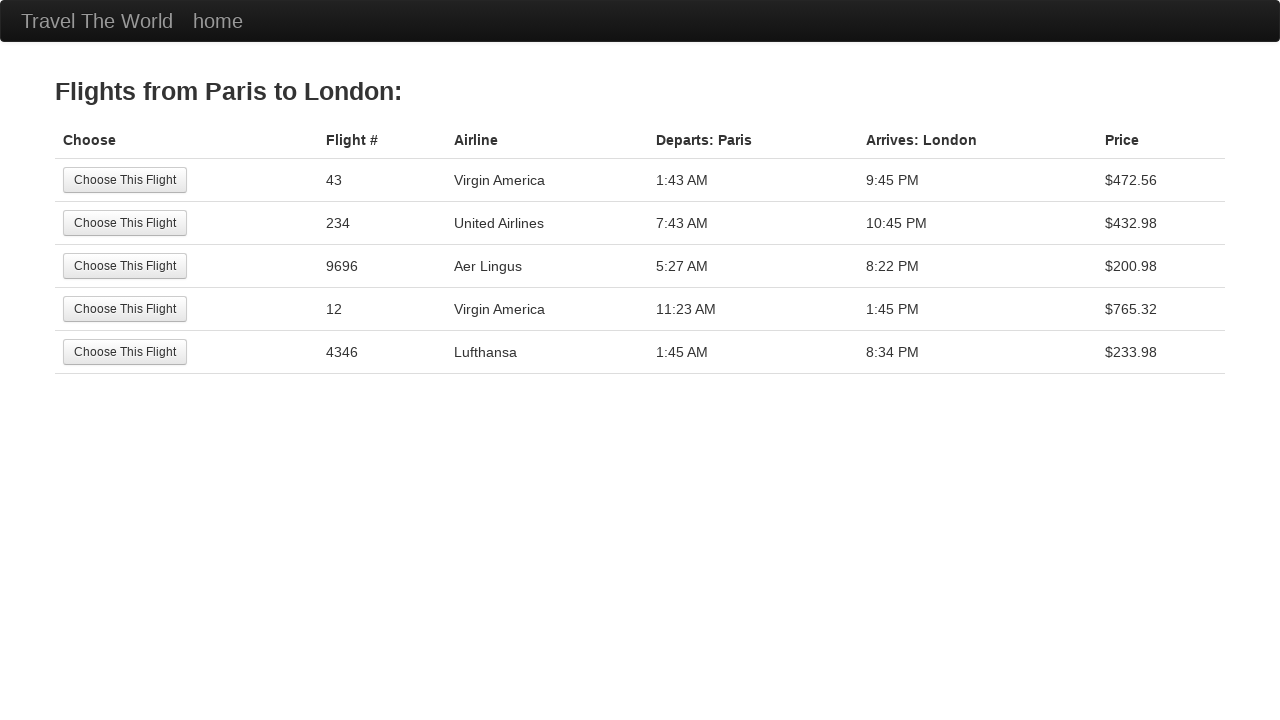

Flight options table rows are present with flight data
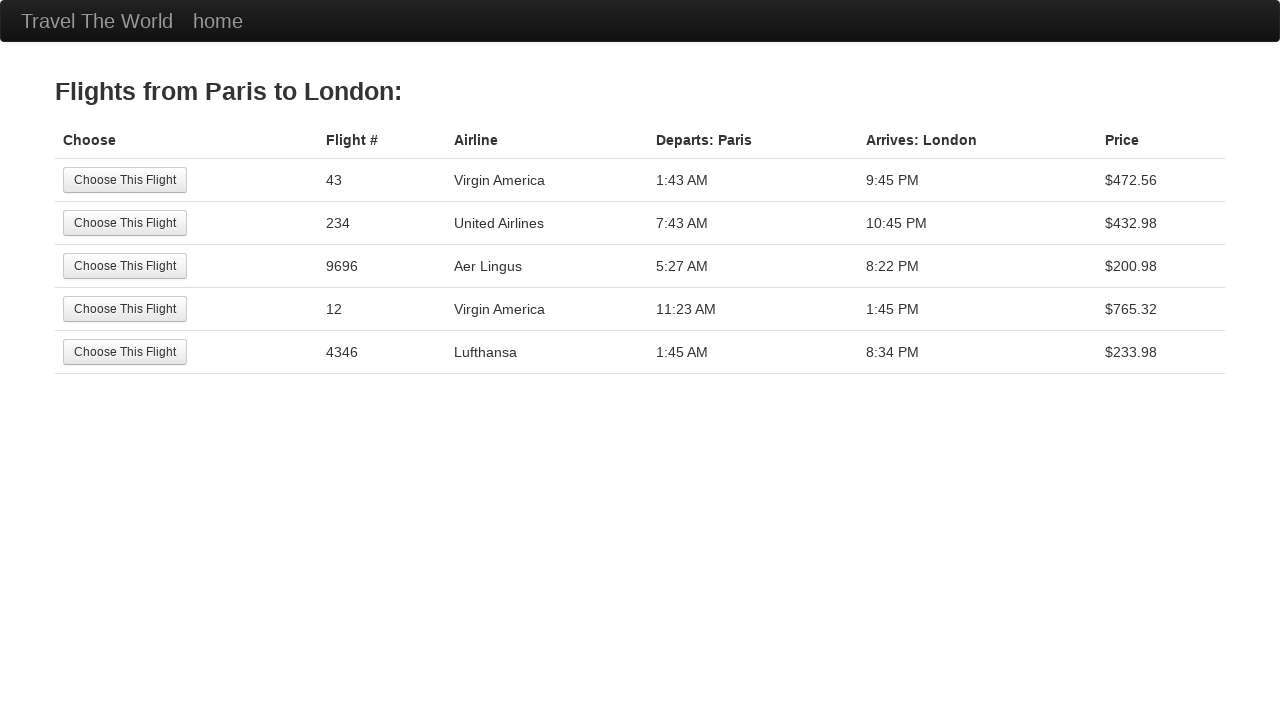

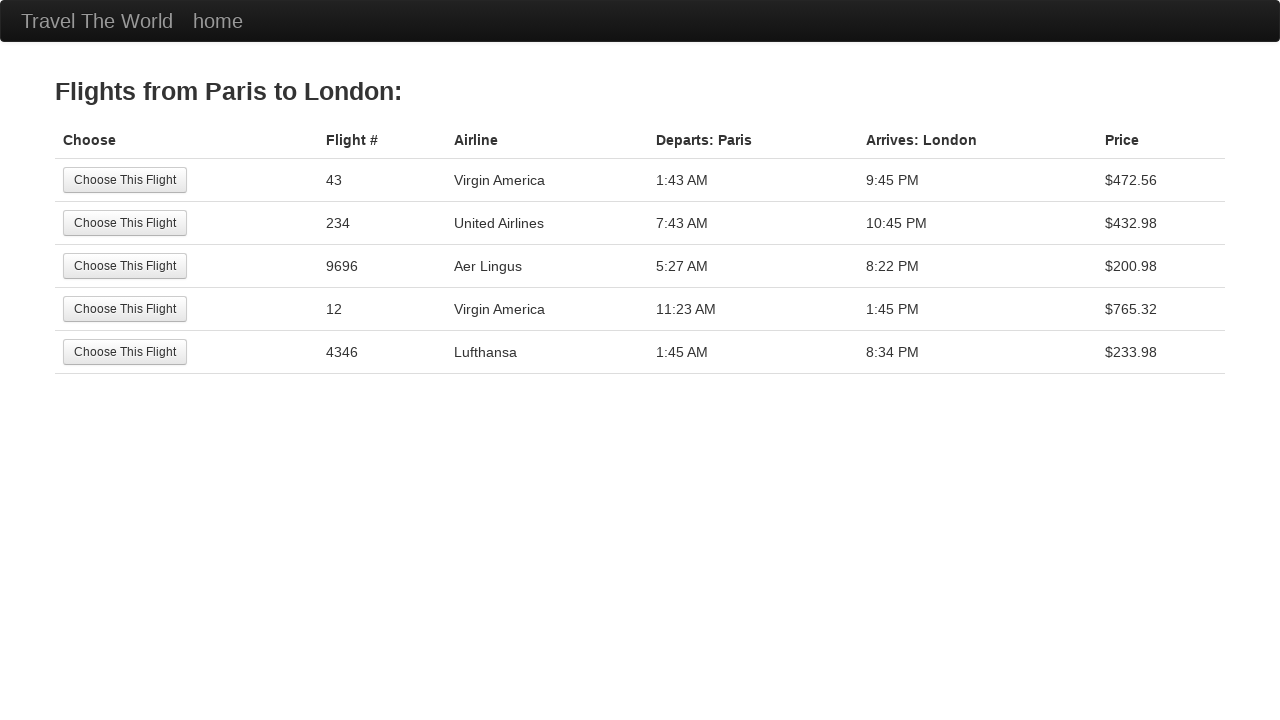